Tests that clicking Clear completed button removes completed items

Starting URL: https://demo.playwright.dev/todomvc

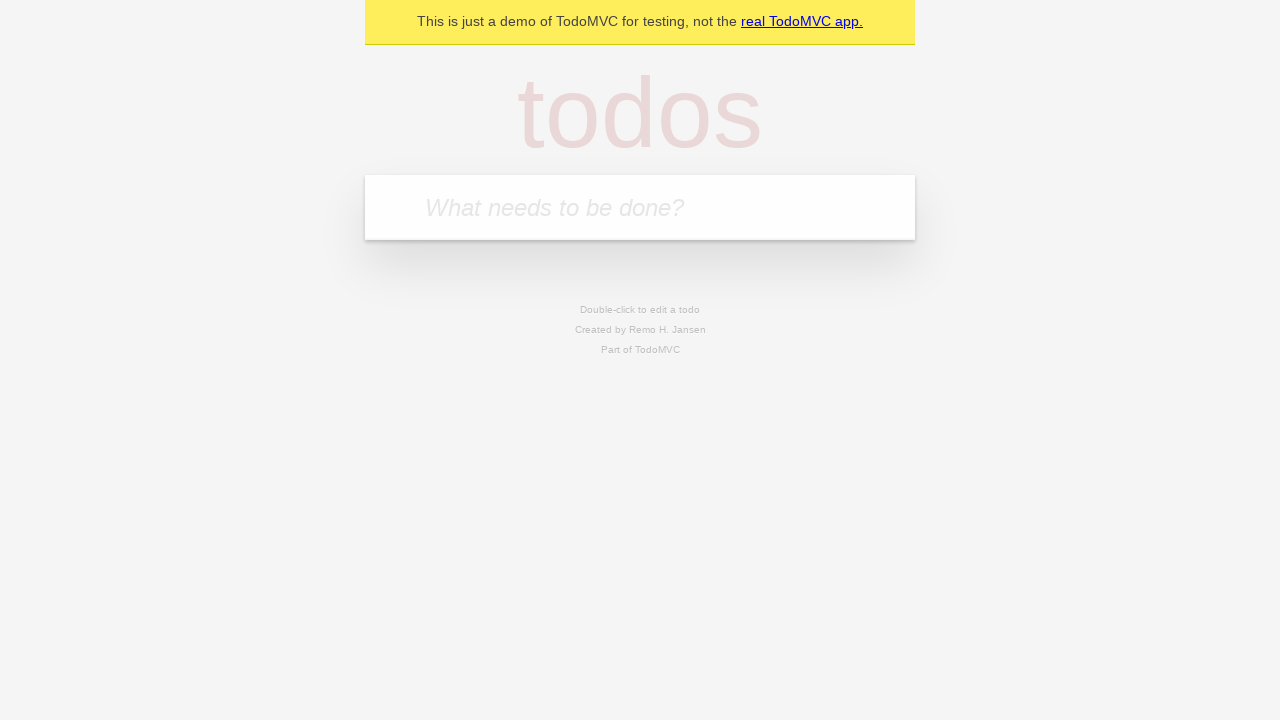

Filled todo input with 'buy some cheese' on internal:attr=[placeholder="What needs to be done?"i]
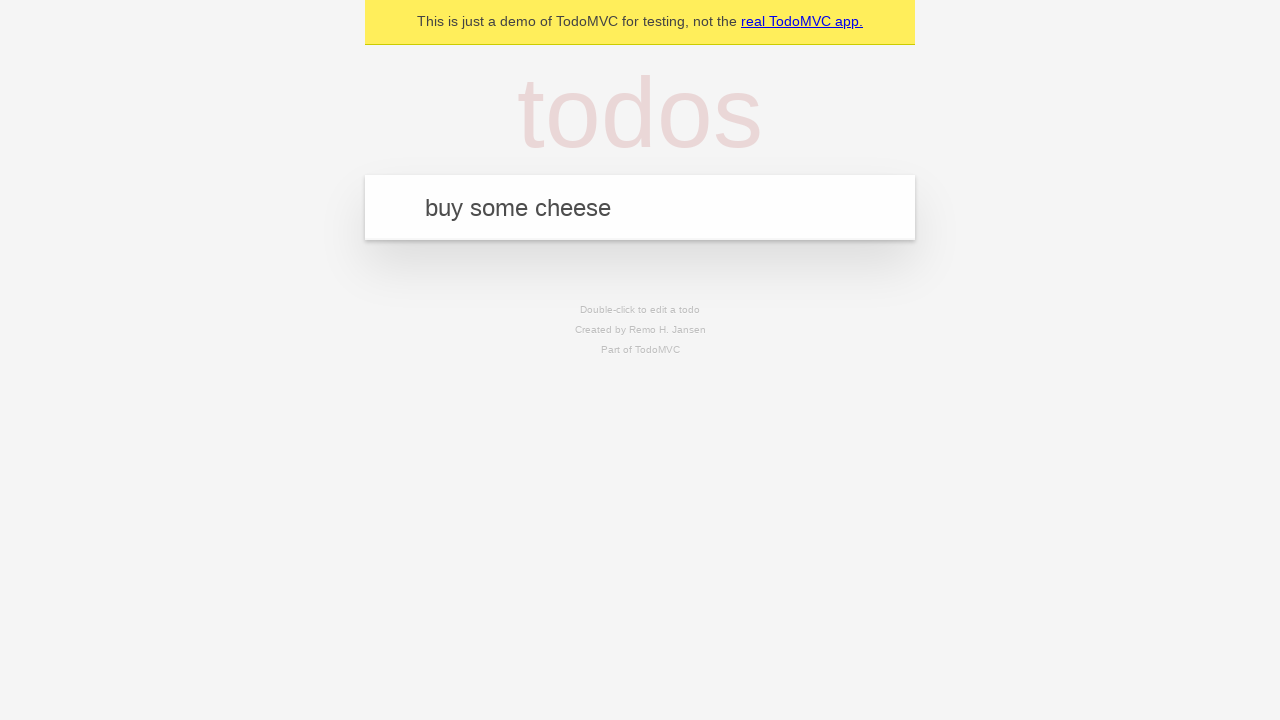

Pressed Enter to add first todo on internal:attr=[placeholder="What needs to be done?"i]
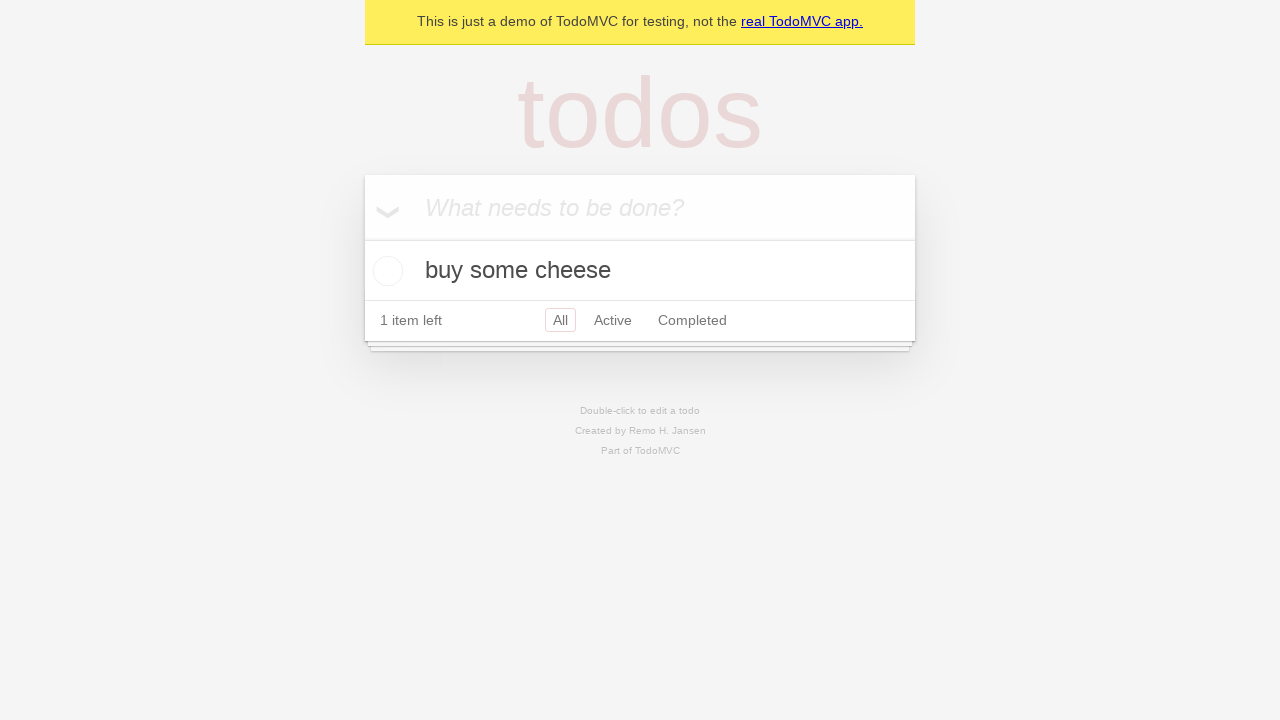

Filled todo input with 'feed the cat' on internal:attr=[placeholder="What needs to be done?"i]
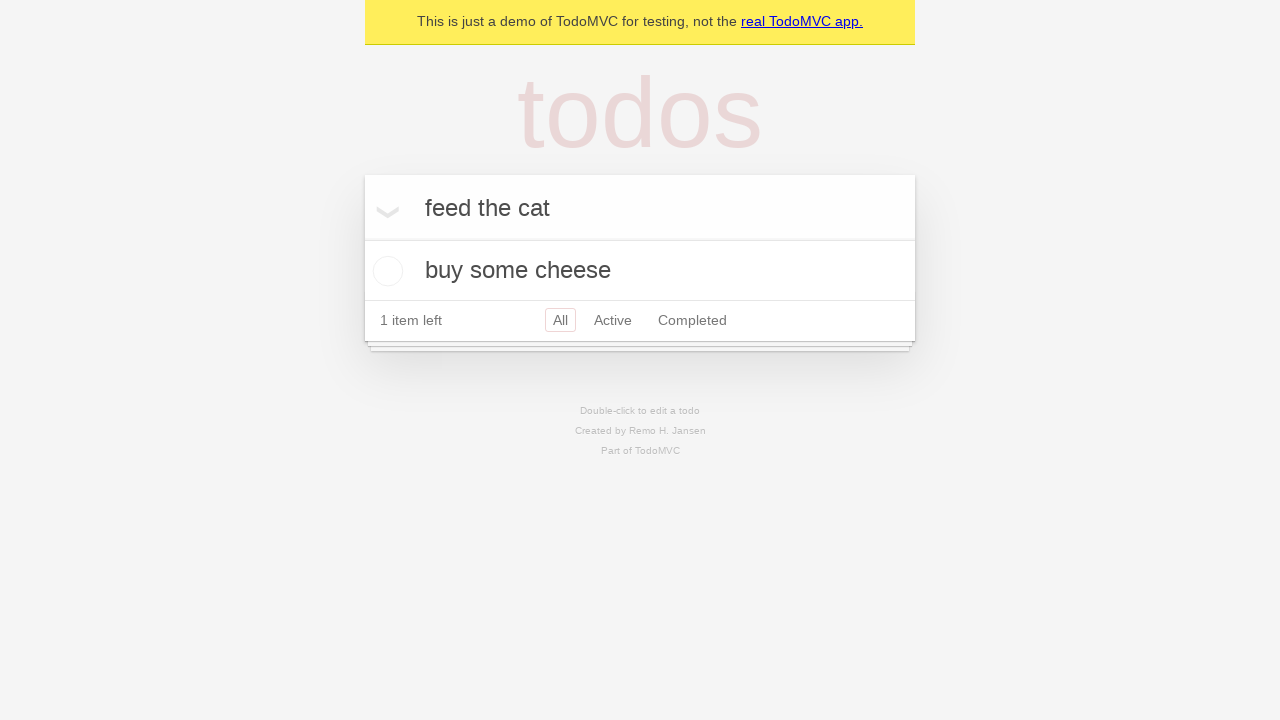

Pressed Enter to add second todo on internal:attr=[placeholder="What needs to be done?"i]
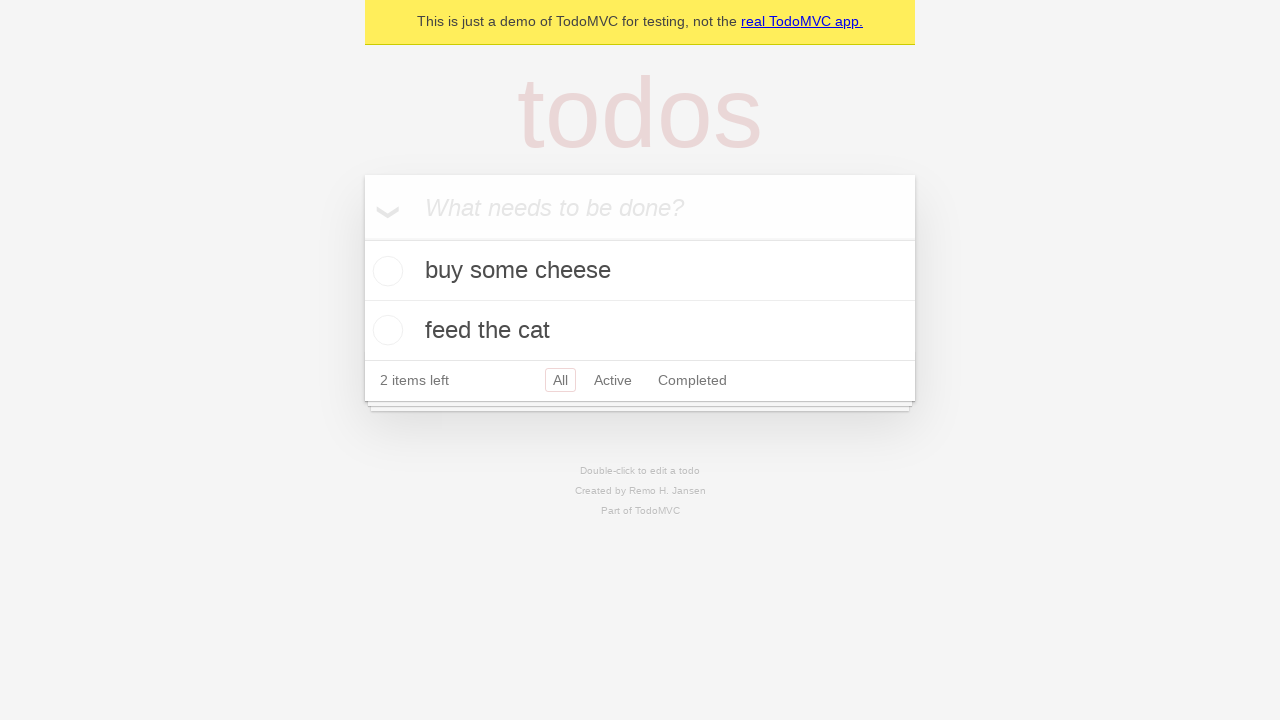

Filled todo input with 'book a doctors appointment' on internal:attr=[placeholder="What needs to be done?"i]
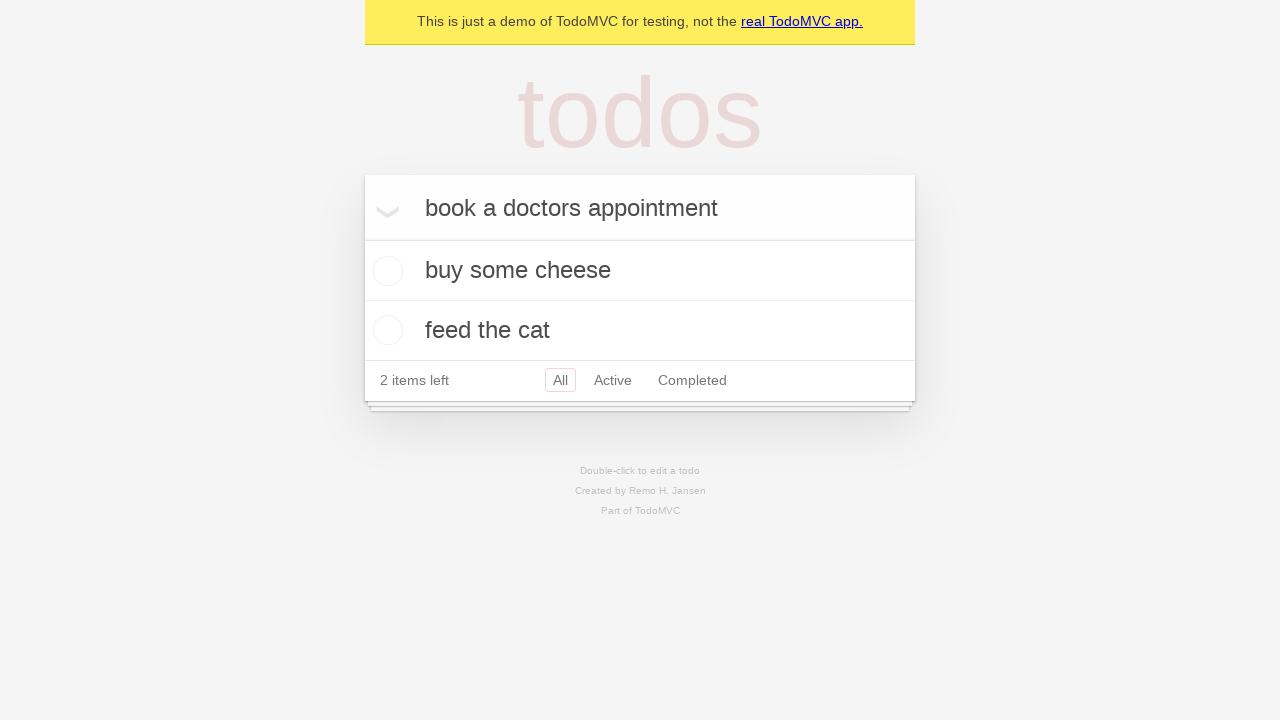

Pressed Enter to add third todo on internal:attr=[placeholder="What needs to be done?"i]
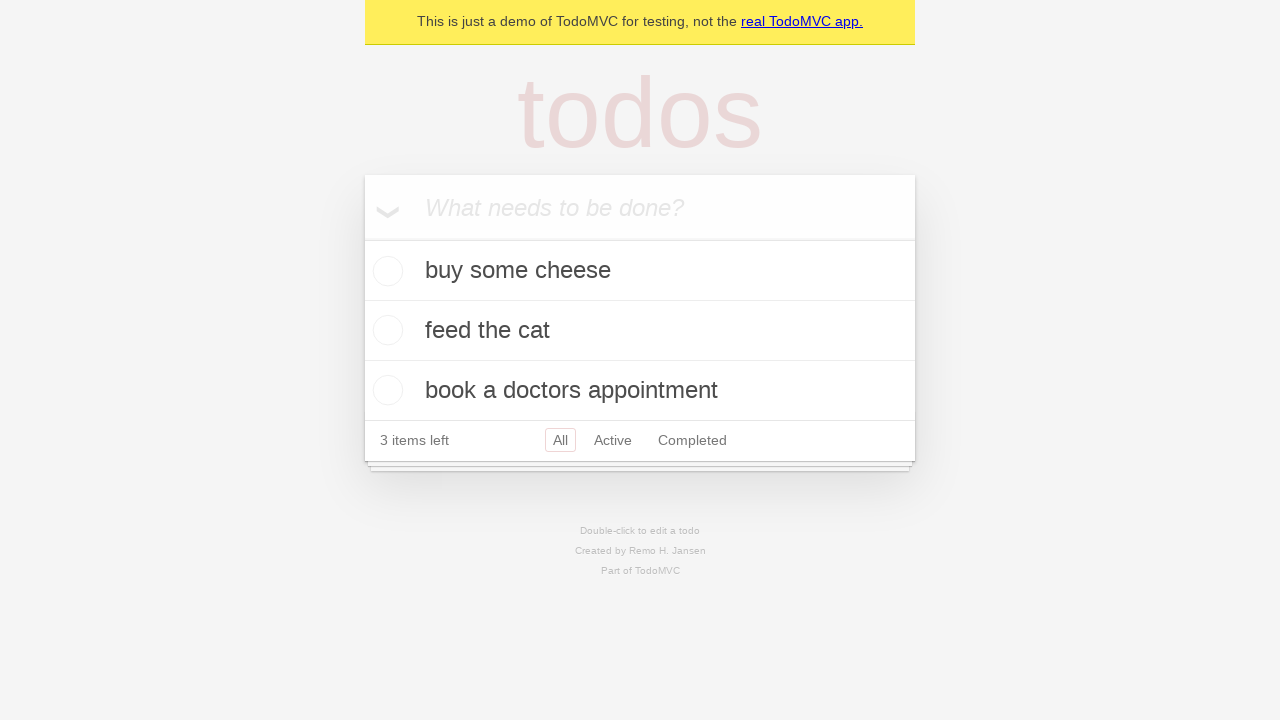

Waited for todo items to be visible
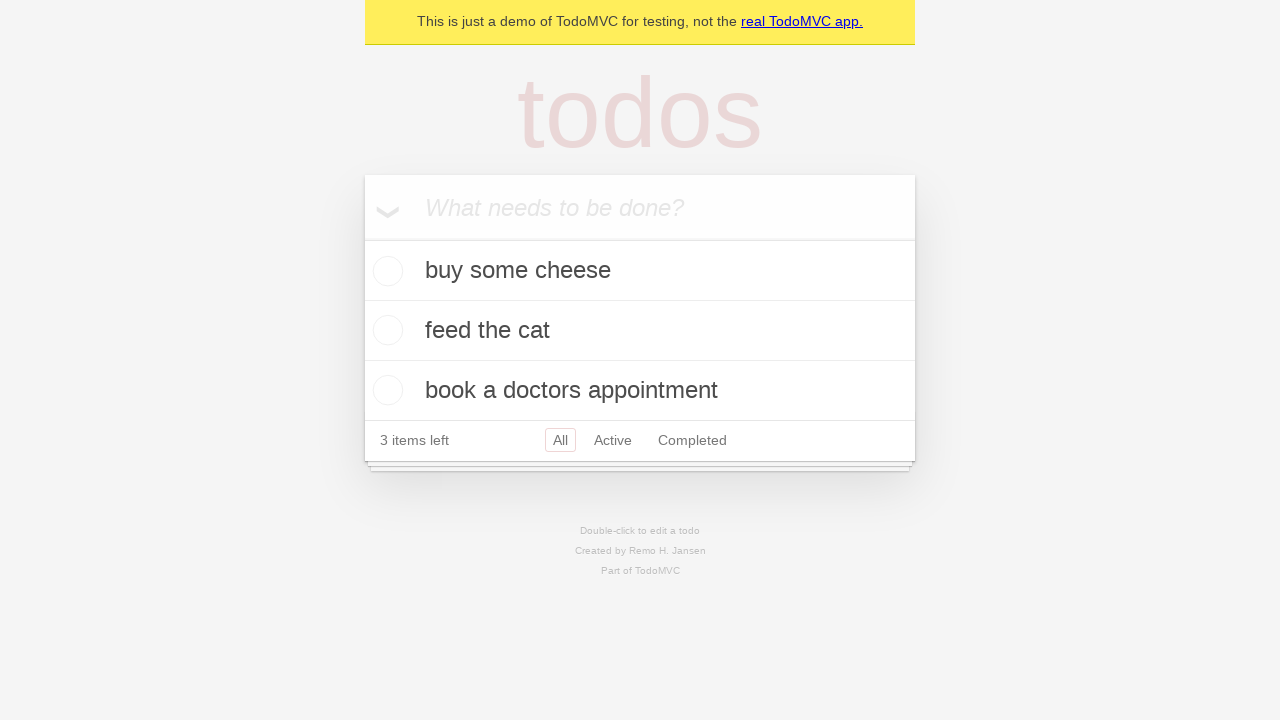

Checked the second todo item as completed at (385, 330) on internal:testid=[data-testid="todo-item"s] >> nth=1 >> internal:role=checkbox
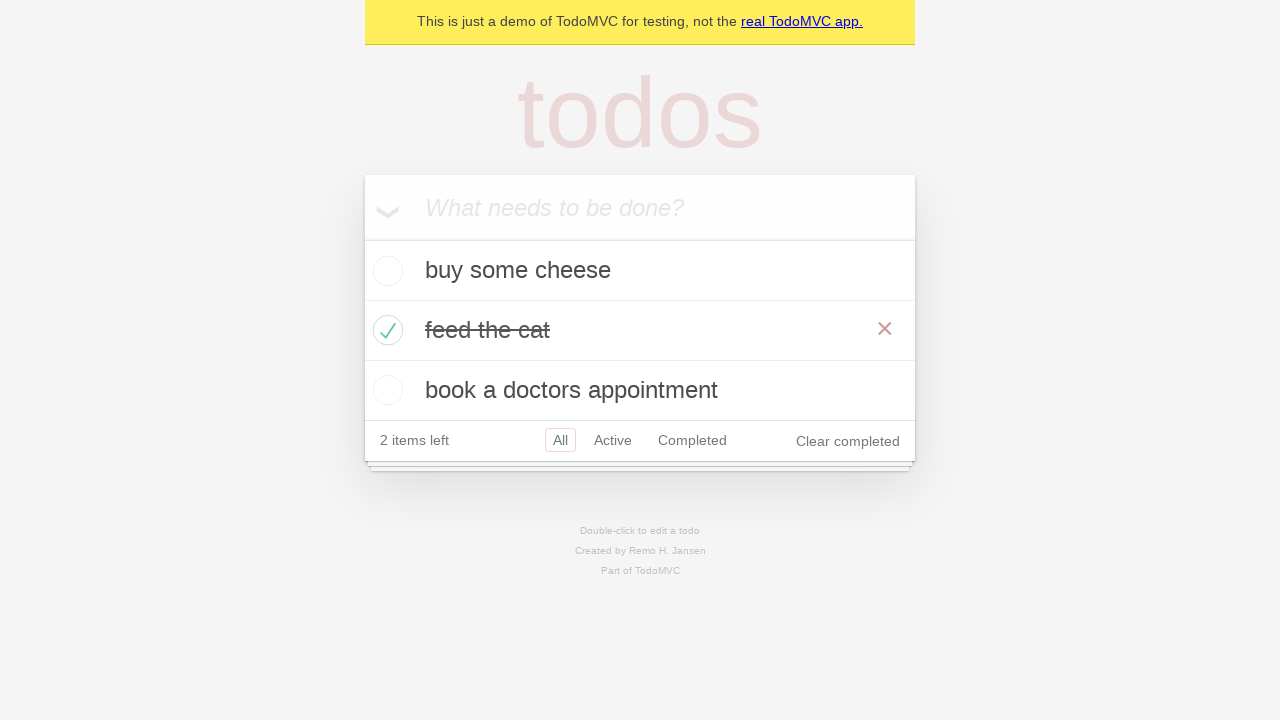

Clicked 'Clear completed' button to remove completed items at (848, 441) on internal:role=button[name="Clear completed"i]
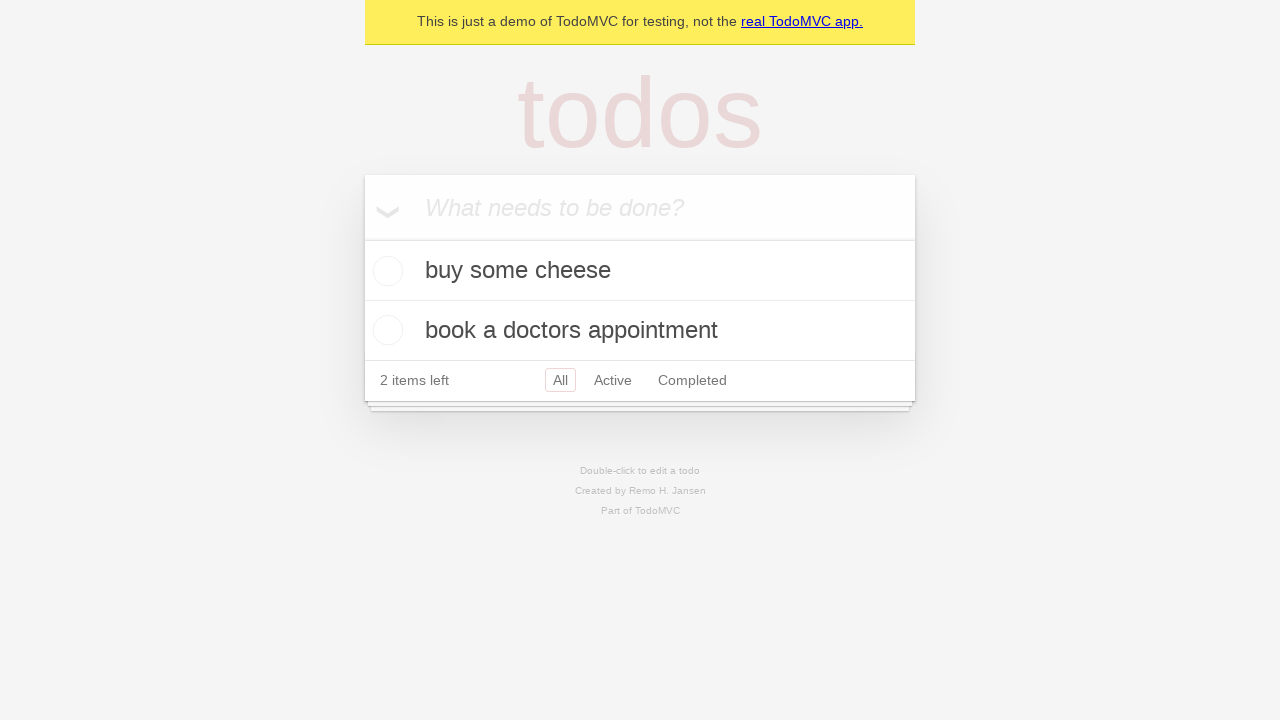

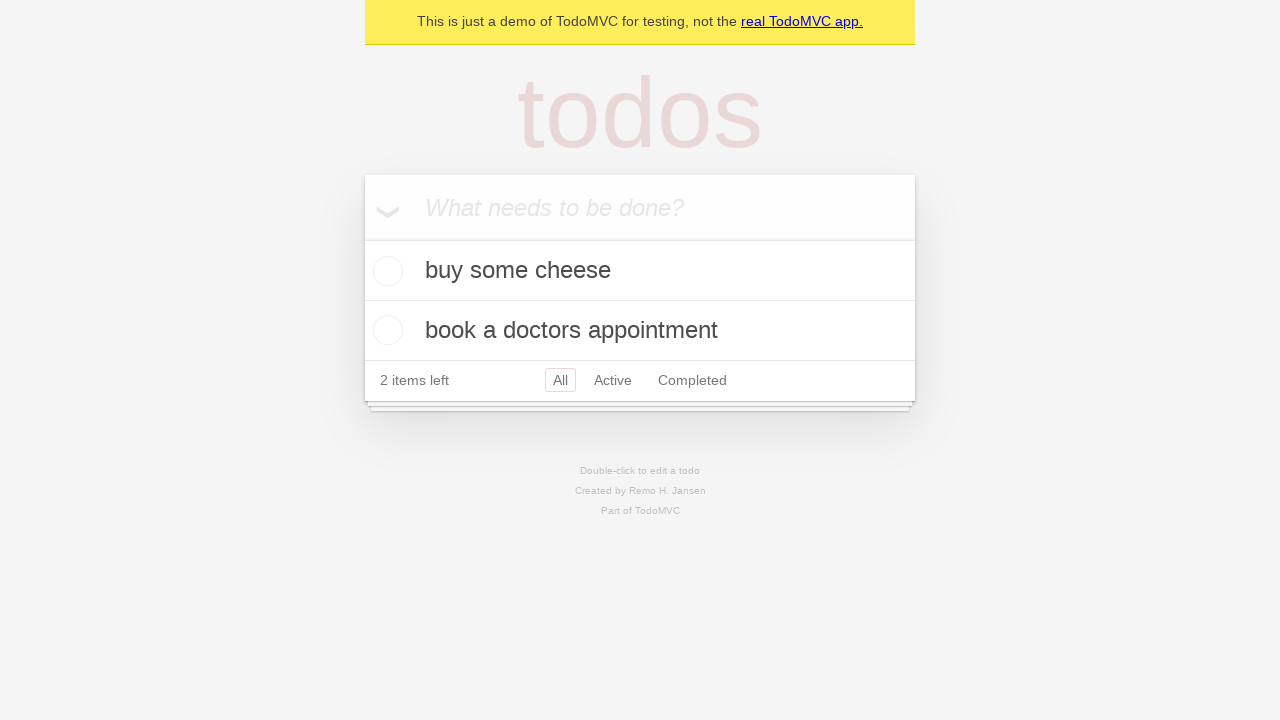